Validates that the LinkedIn link points to the correct URL

Starting URL: https://jaredwebber.dev

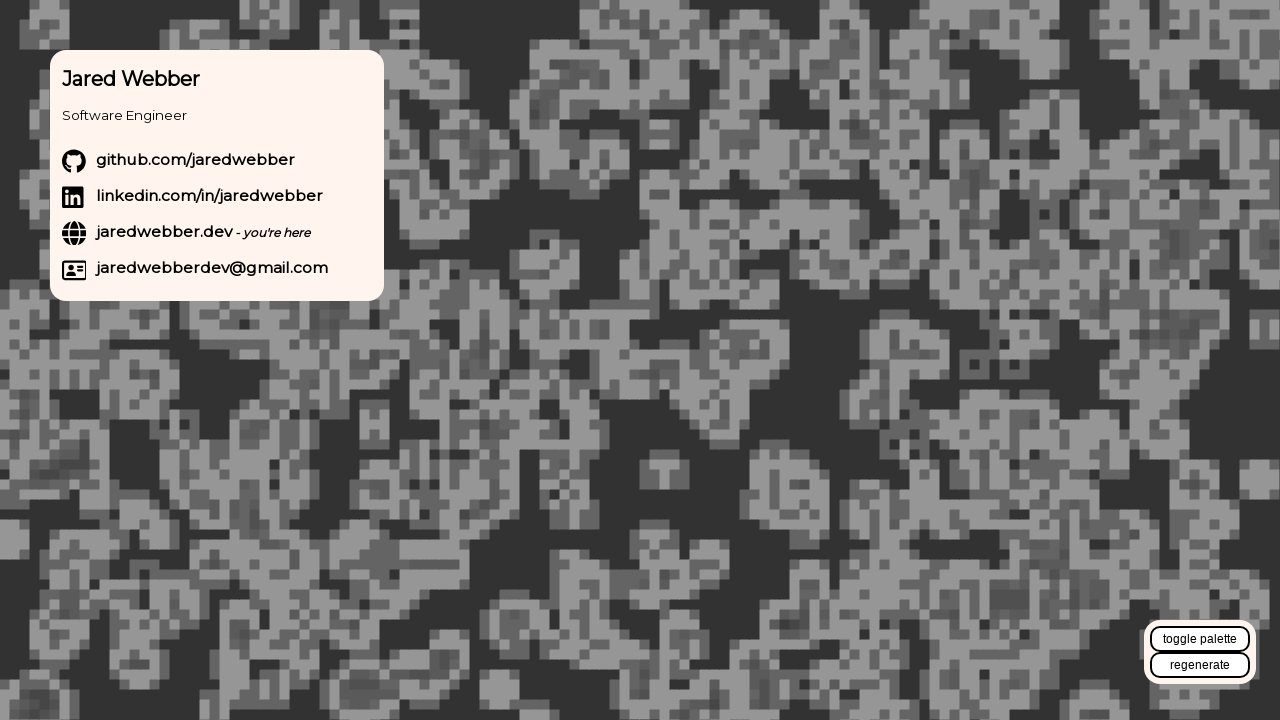

Located LinkedIn link with text 'linkedin.com/in/jaredwebber'
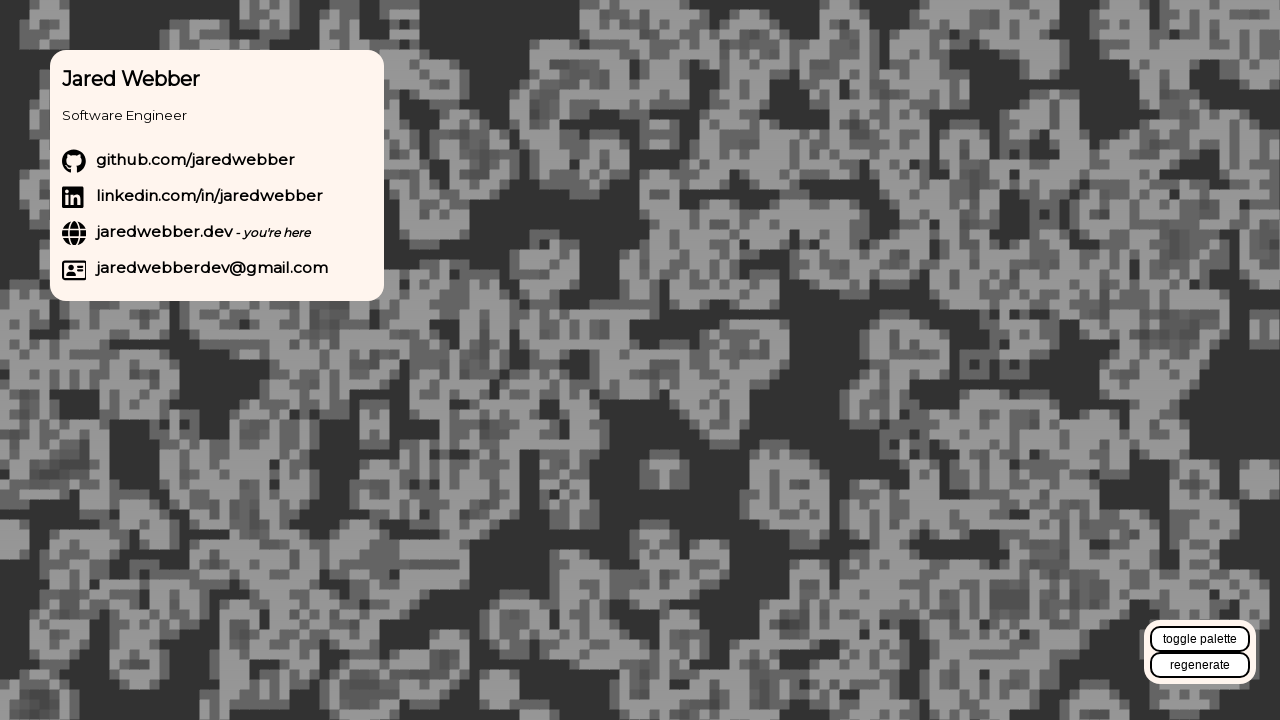

Verified LinkedIn link href points to correct URL
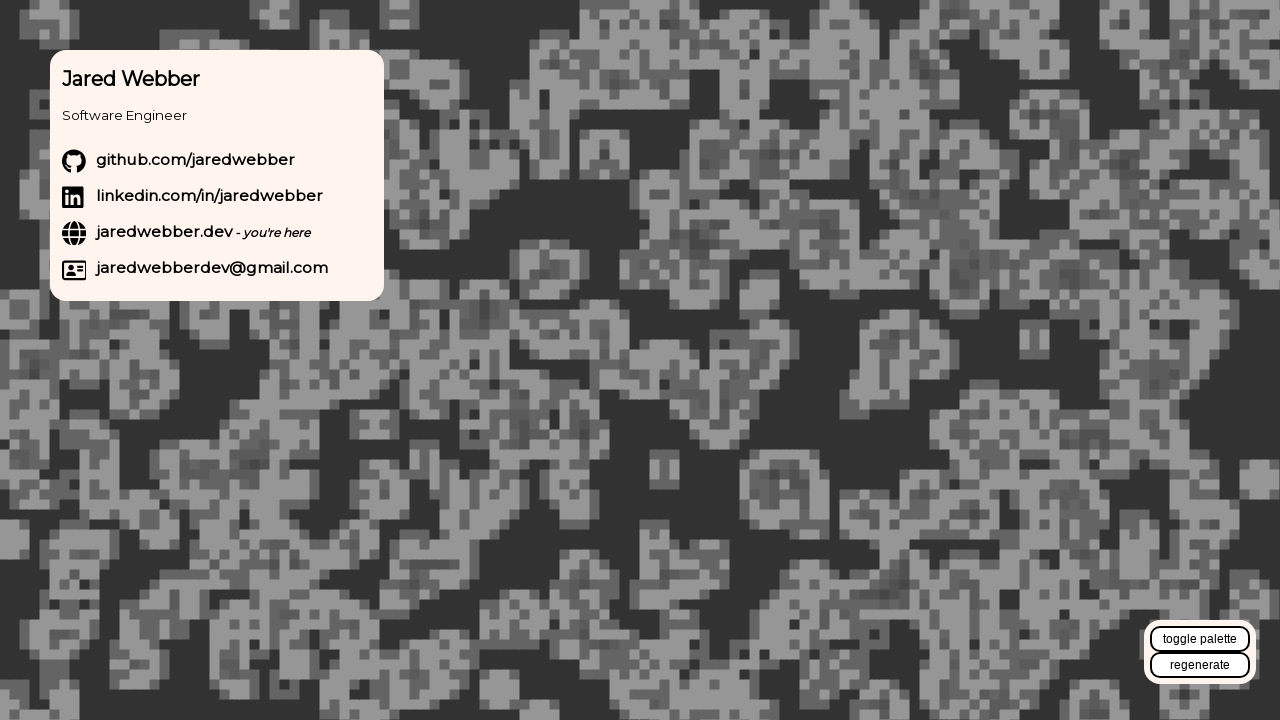

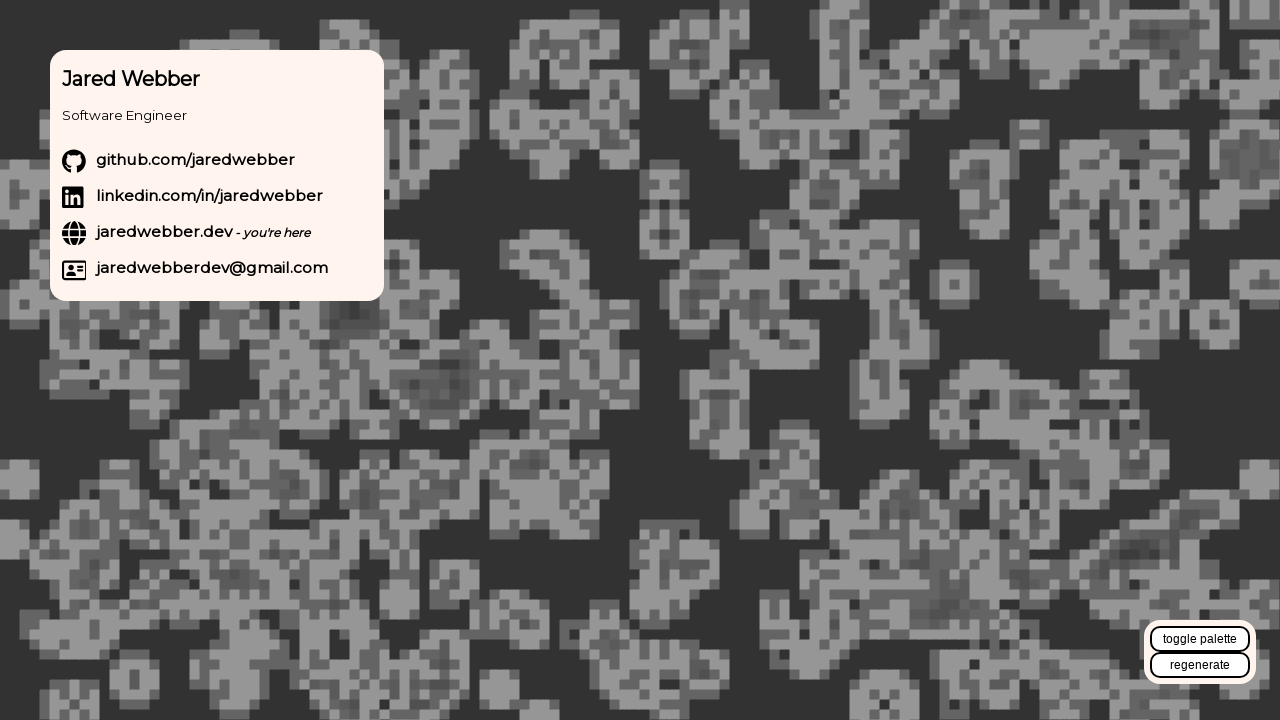